Tests an e-commerce shopping flow by adding specific vegetables (Cucumber, Brocolli, Beetroot) to cart, proceeding to checkout, applying a promo code, and verifying the promo is applied.

Starting URL: https://rahulshettyacademy.com/seleniumPractise/

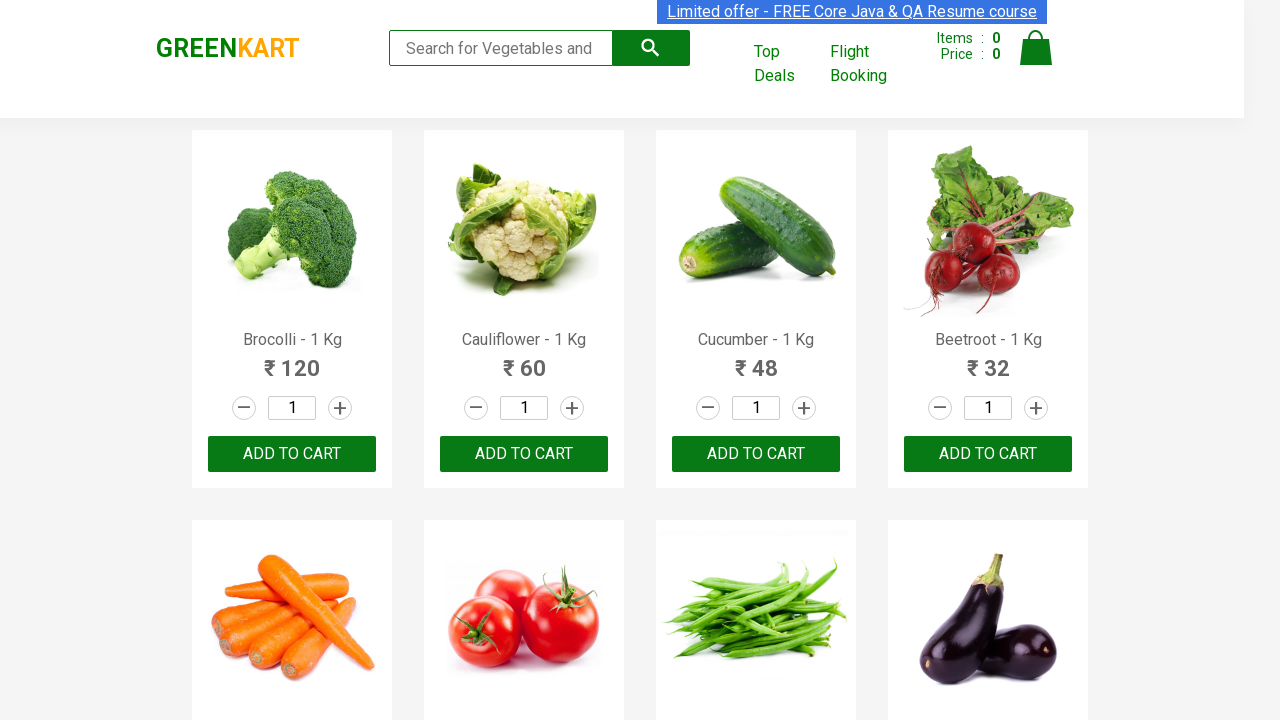

Waited for product list to load
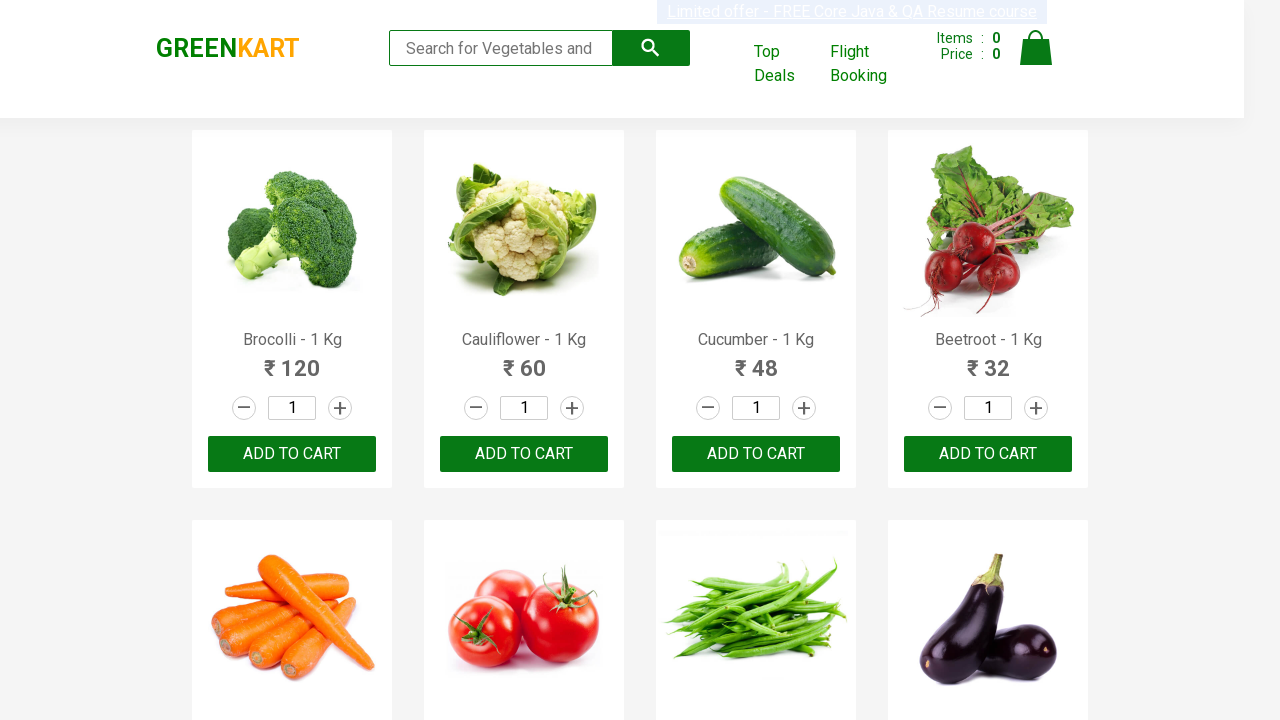

Retrieved all product elements from the page
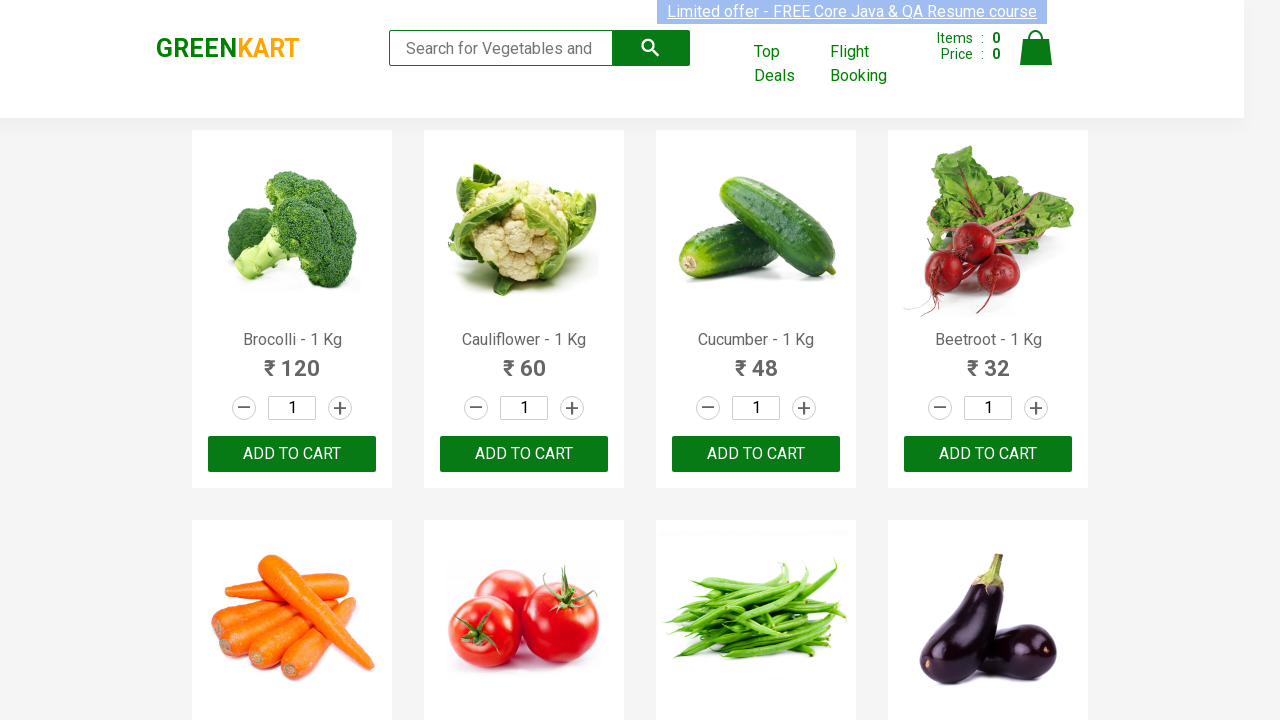

Added 'Brocolli' to cart at (292, 454) on xpath=//div[@class='product-action']/button >> nth=0
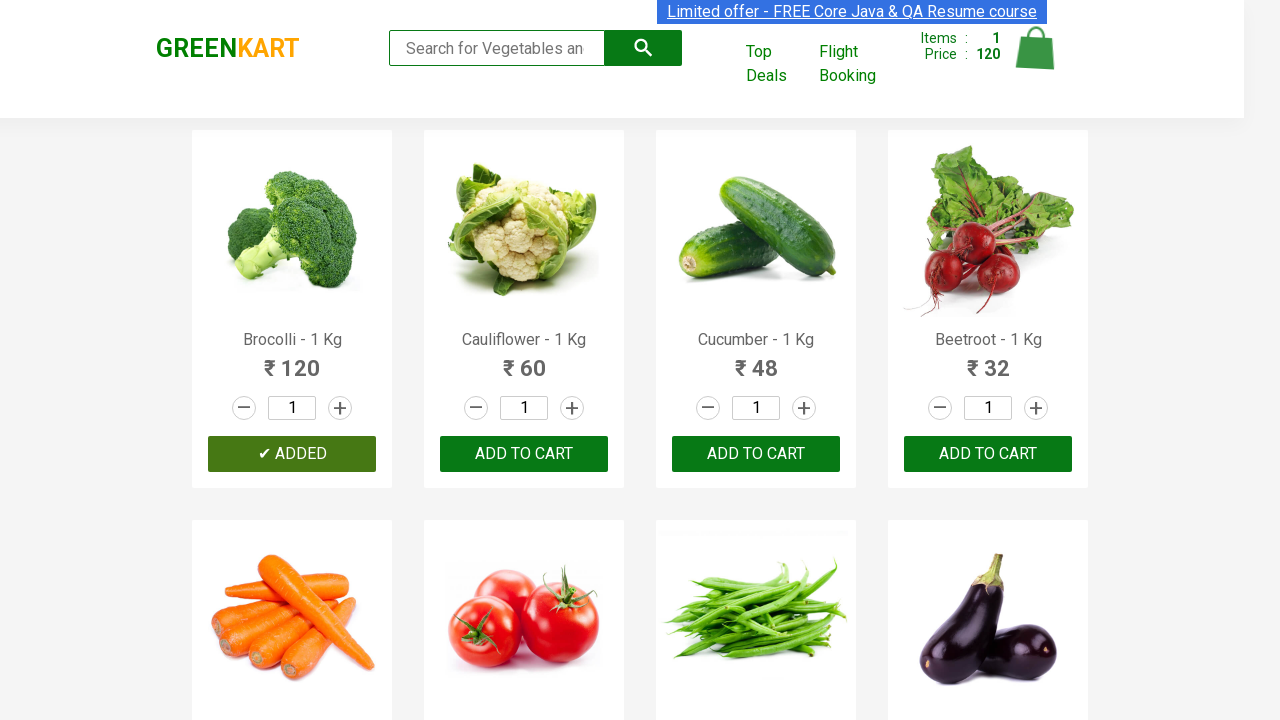

Added 'Cucumber' to cart at (756, 454) on xpath=//div[@class='product-action']/button >> nth=2
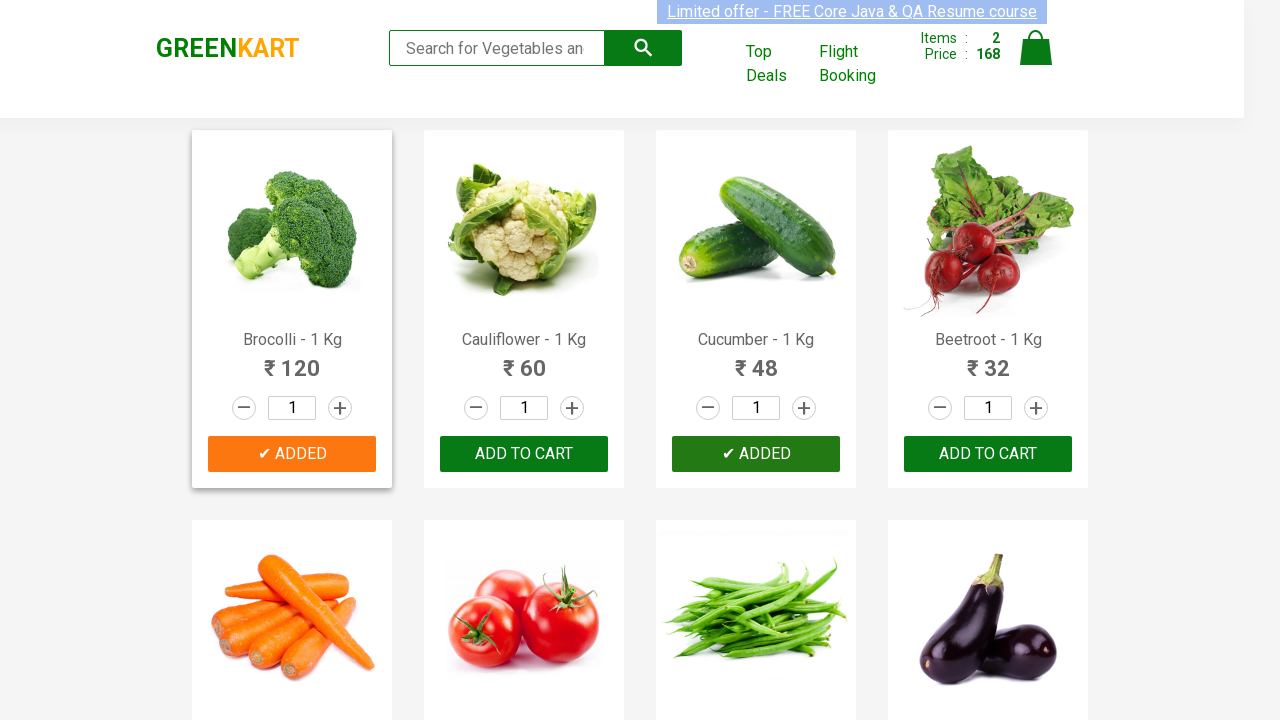

Added 'Beetroot' to cart at (988, 454) on xpath=//div[@class='product-action']/button >> nth=3
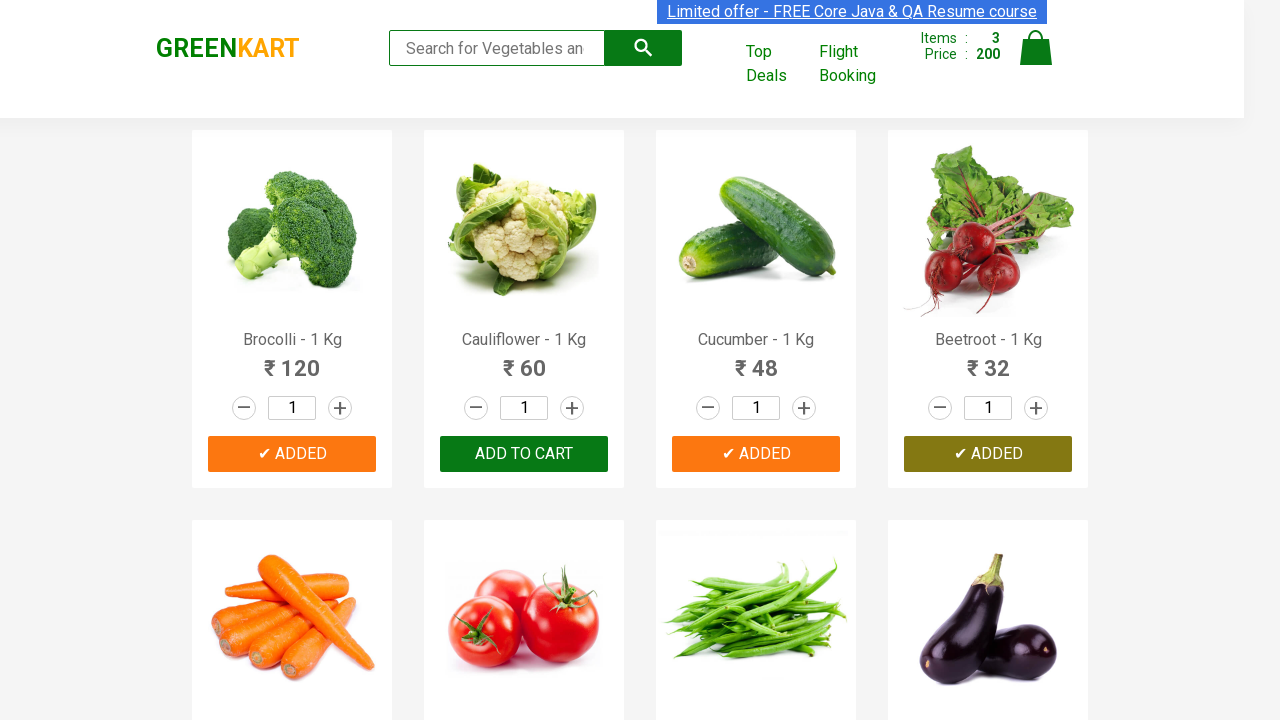

Clicked cart icon to view cart at (1036, 48) on img[alt='Cart']
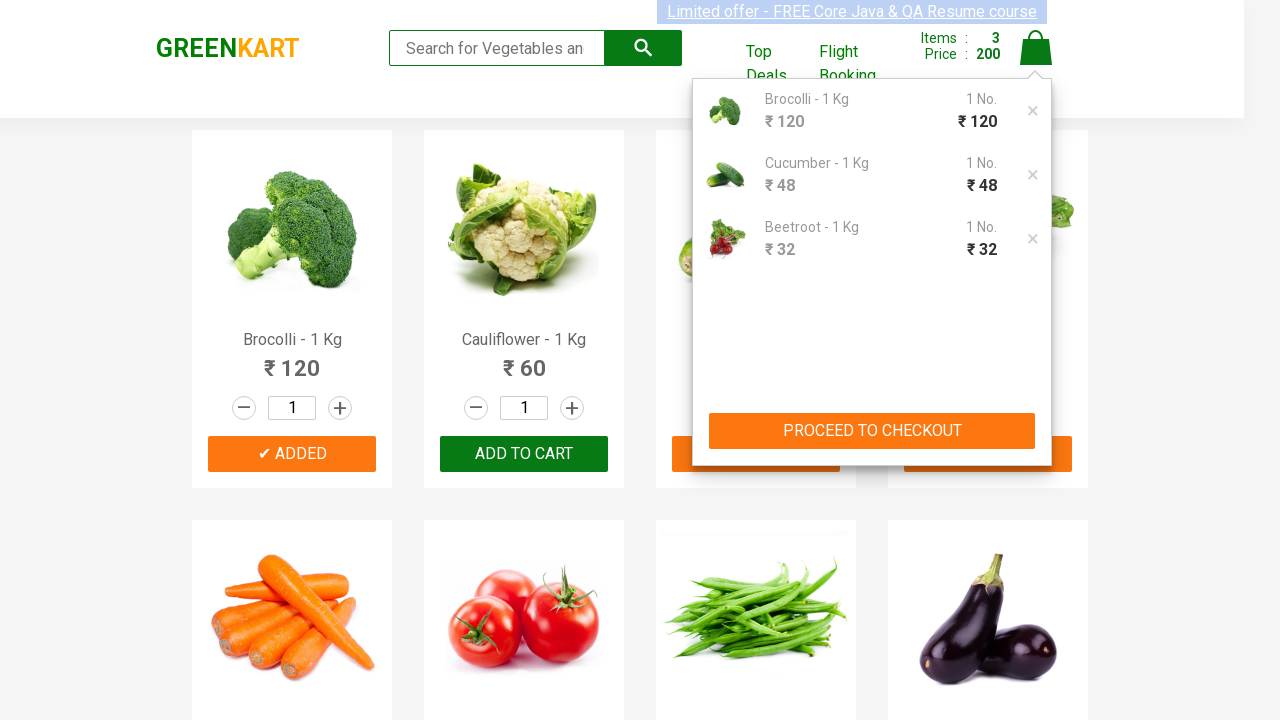

Clicked PROCEED TO CHECKOUT button at (872, 431) on xpath=//button[contains(text(),'PROCEED TO CHECKOUT')]
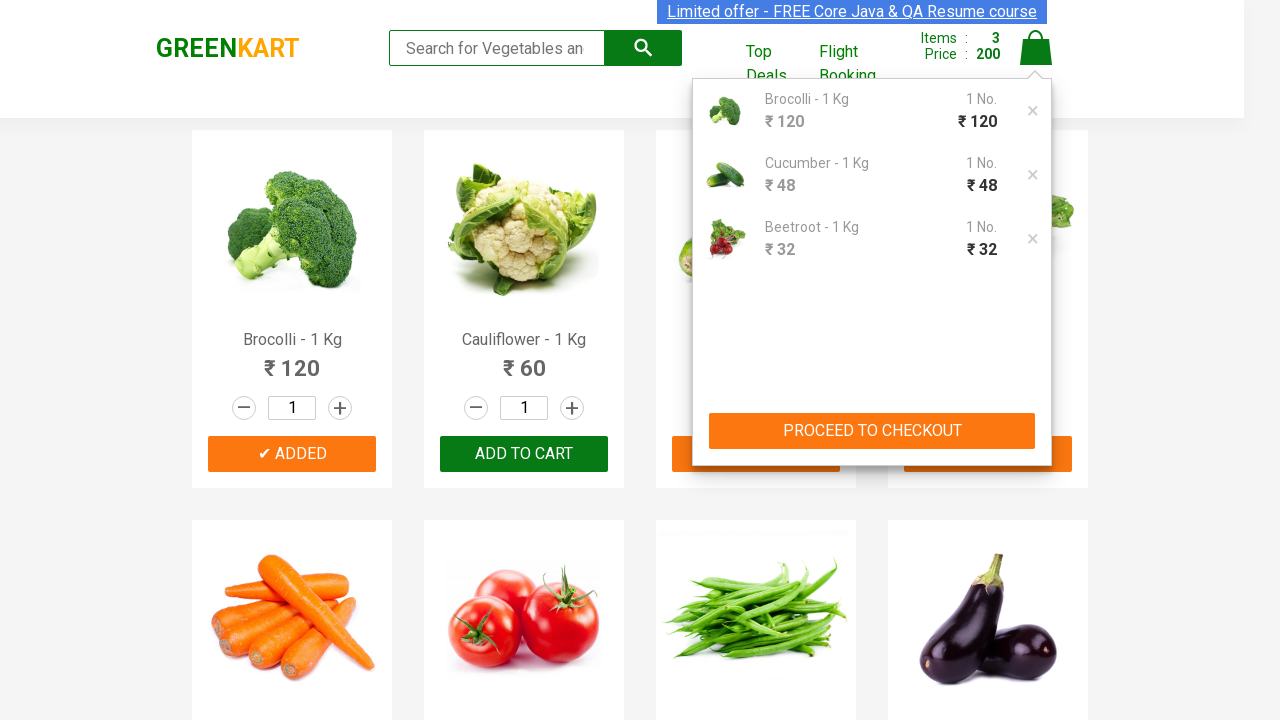

Promo code input field is now visible on checkout page
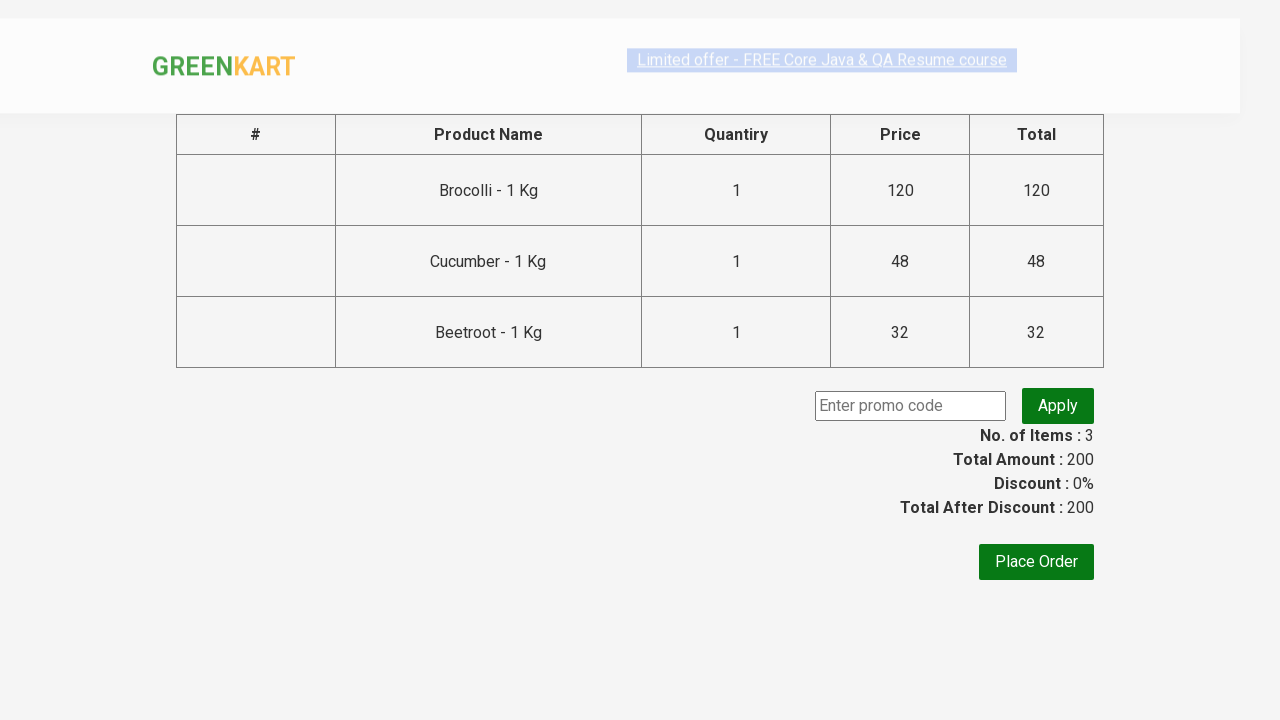

Entered promo code 'rahulshettyacademy' in the promo code field on input.promoCode
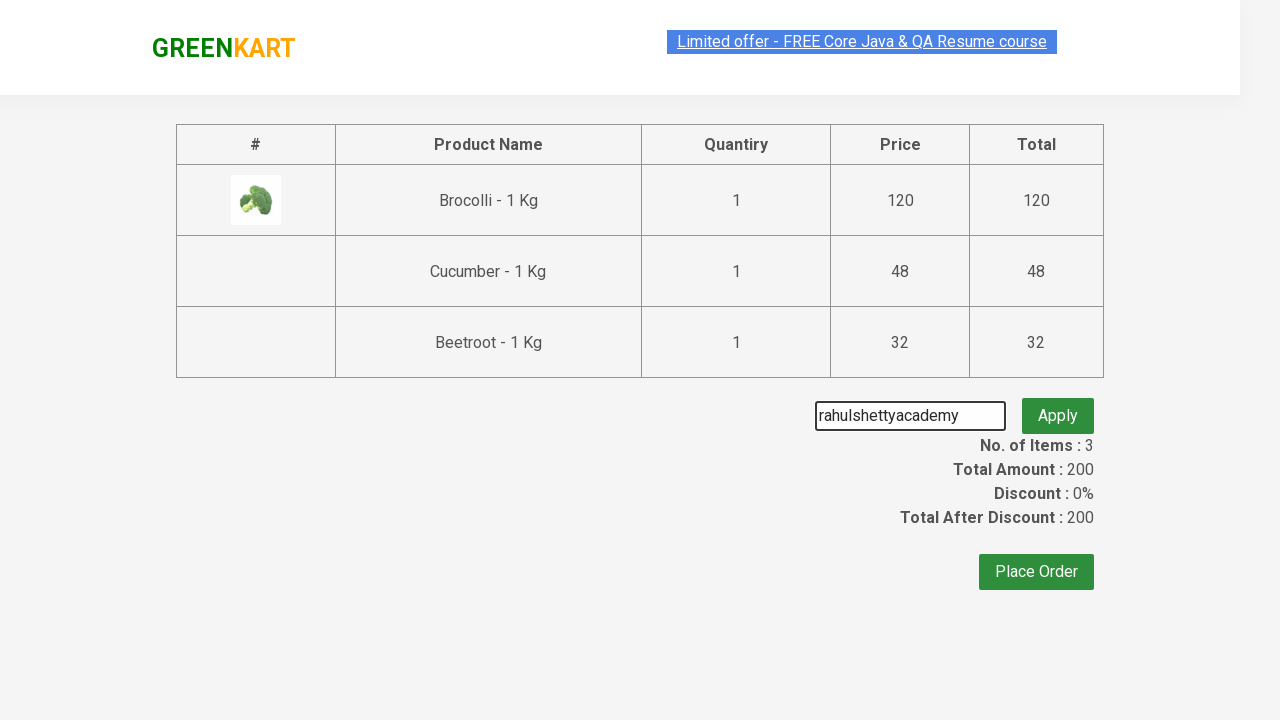

Clicked Apply button to apply the promo code at (1058, 406) on button.promoBtn
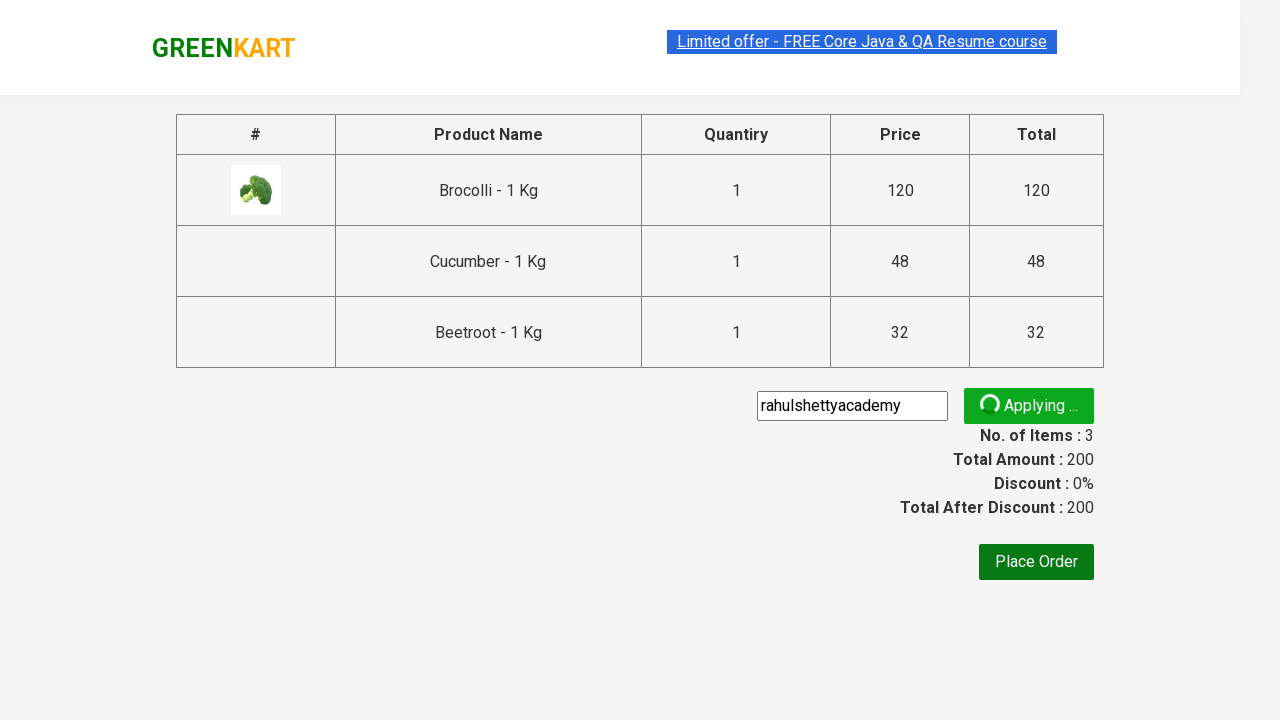

Promo code successfully applied and confirmation message displayed
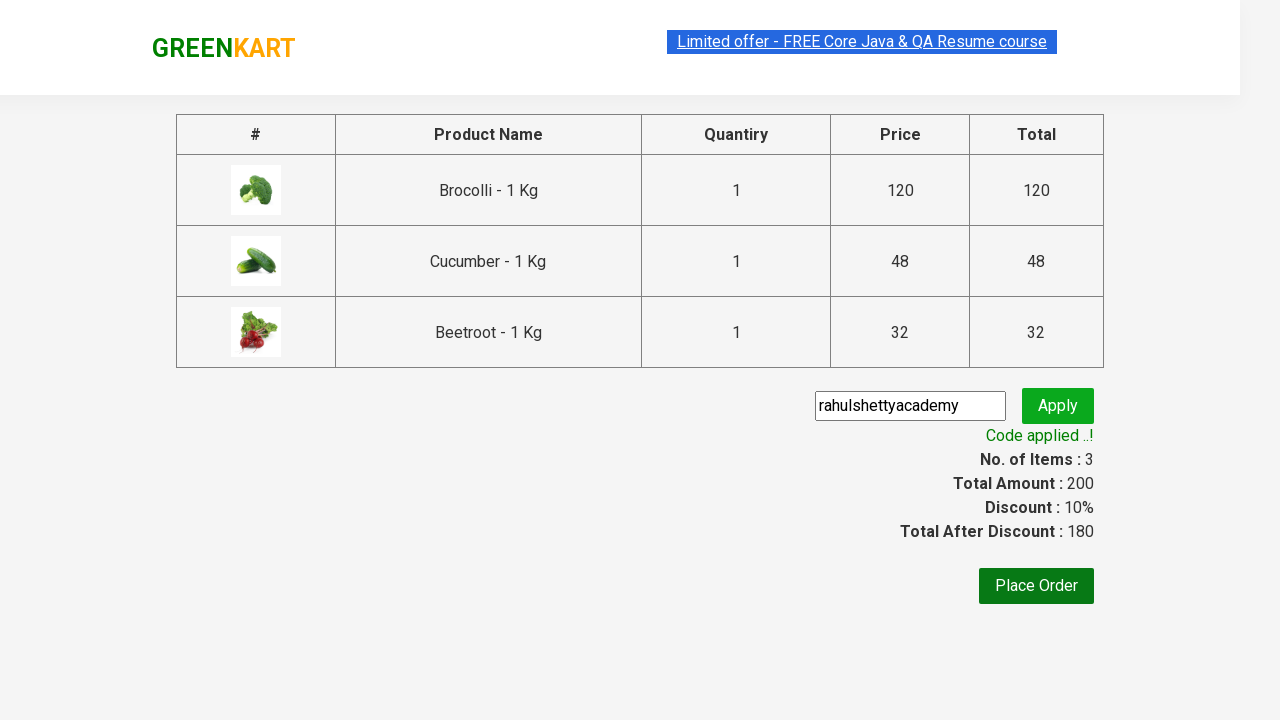

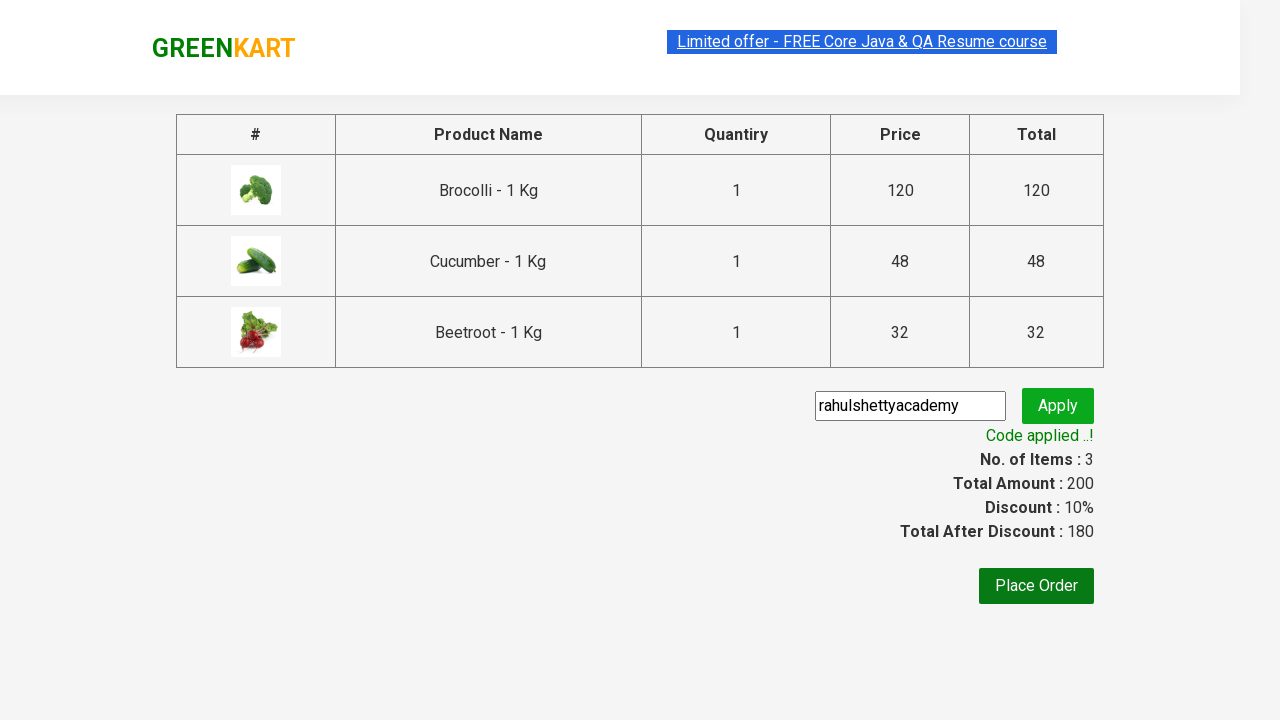